Tests page scrolling functionality by scrolling to the bottom of the page and then back to the top

Starting URL: http://semantic-ui.com/modules/dropdown.html

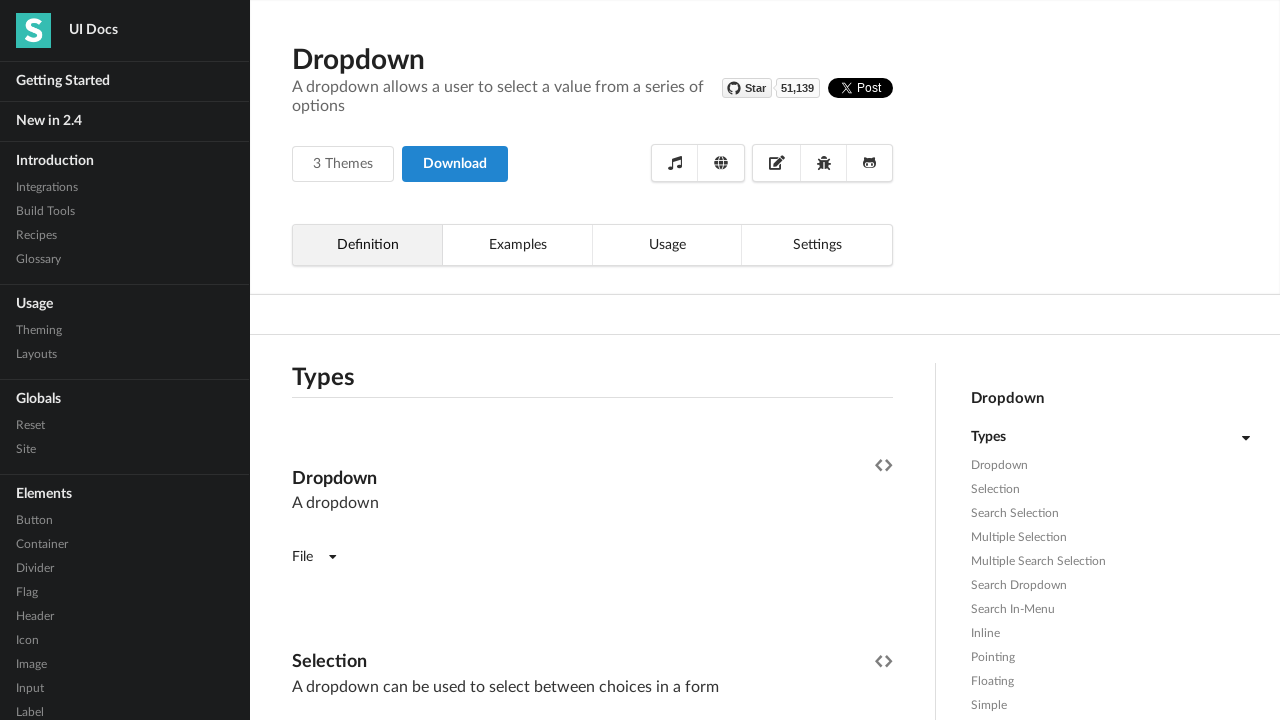

Scrolled to the bottom of the page
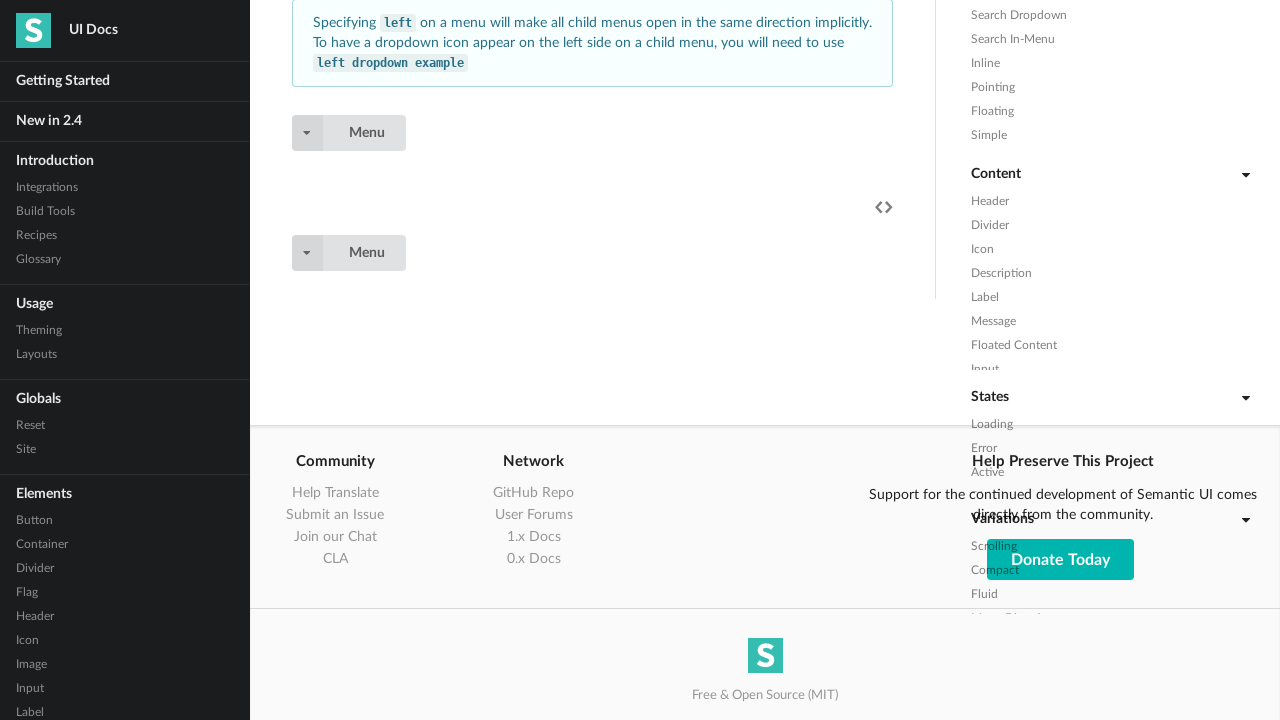

Waited for scroll animation to complete
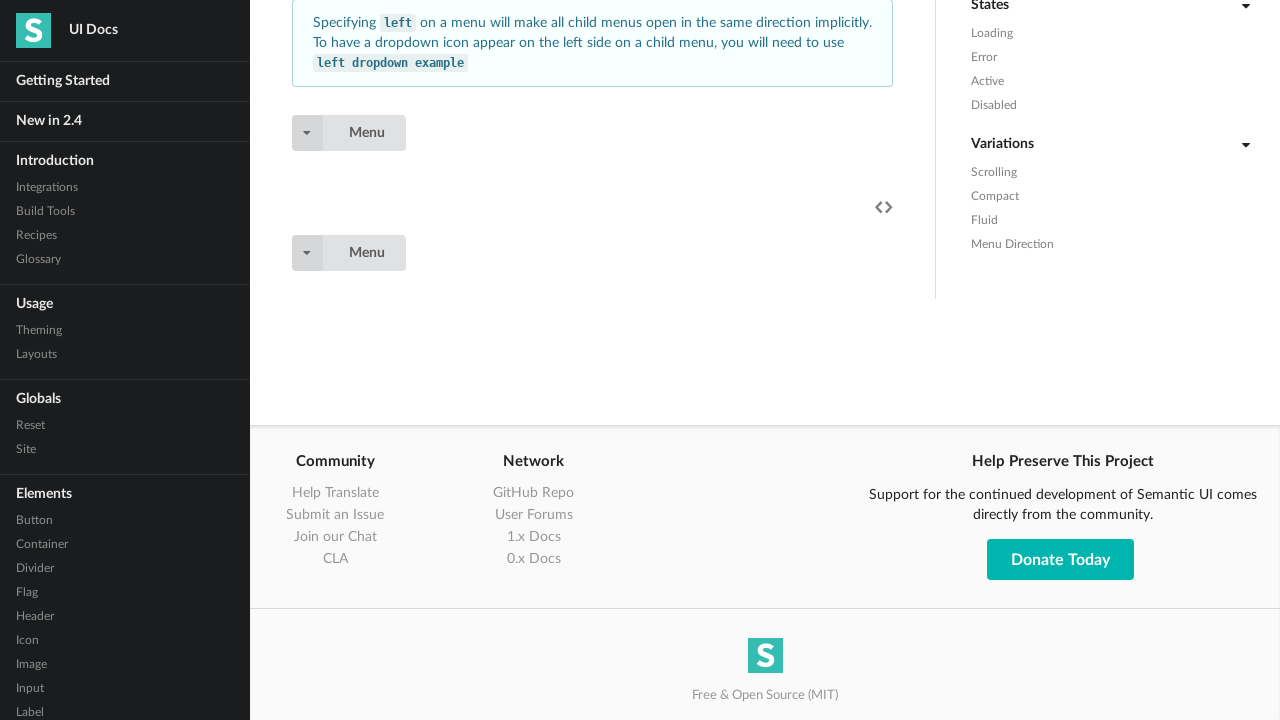

Scrolled back to the top of the page
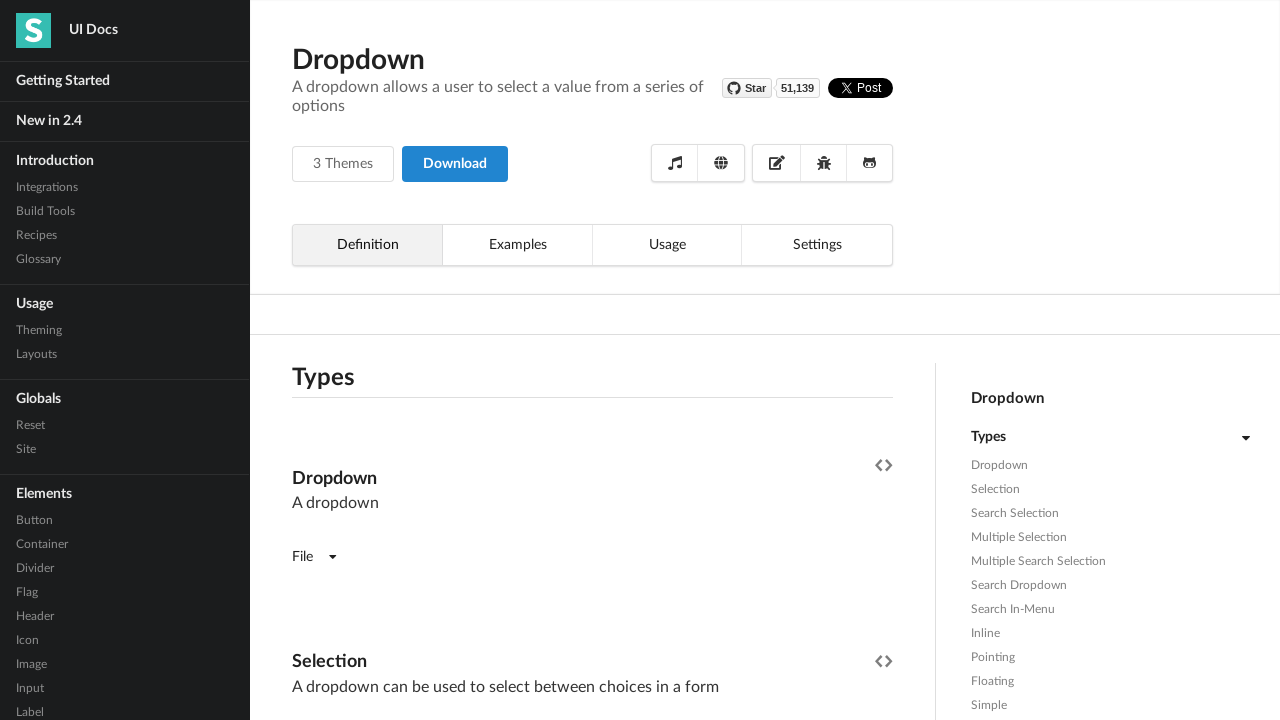

Waited for scroll animation to complete
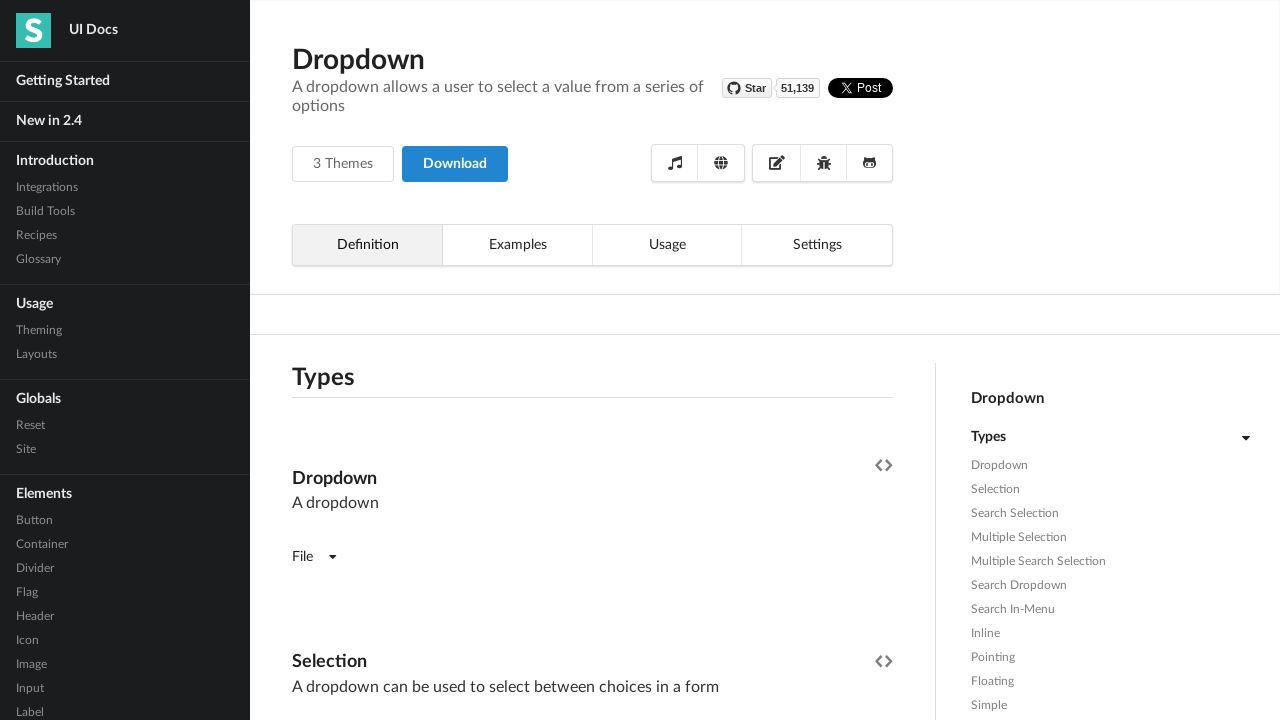

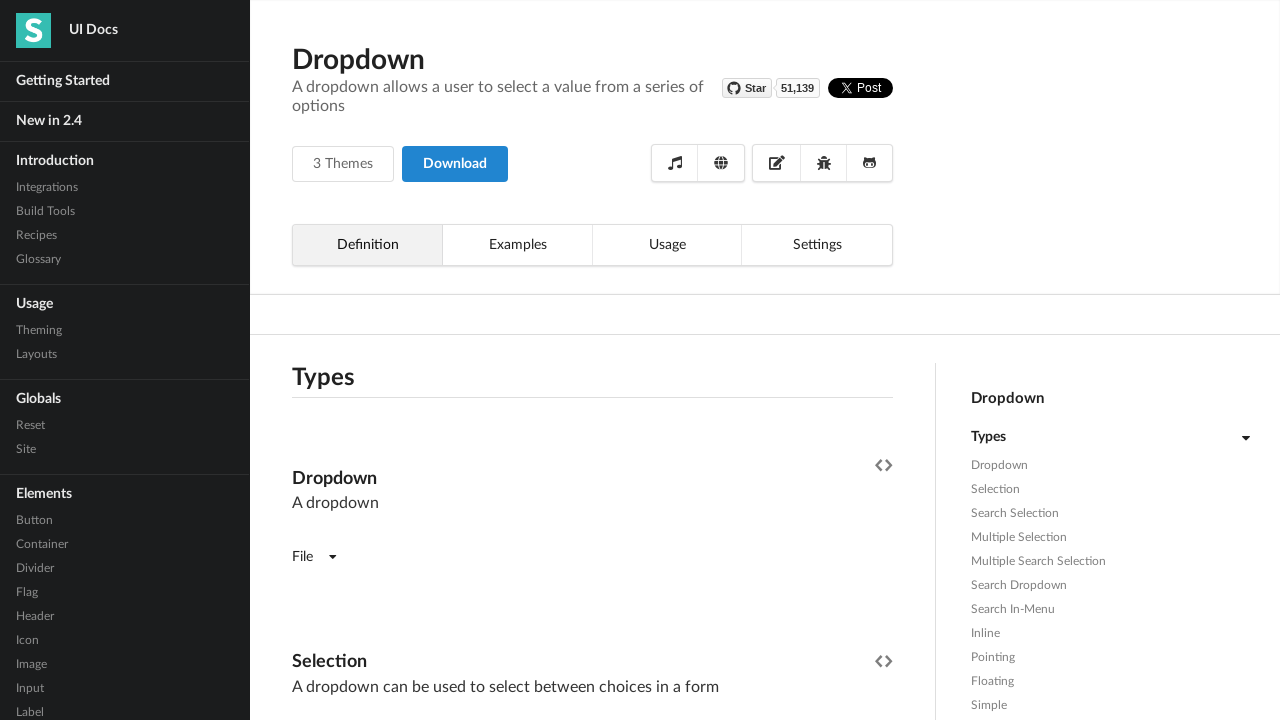